Tests that todos persist after page reload

Starting URL: https://demo.playwright.dev/todomvc

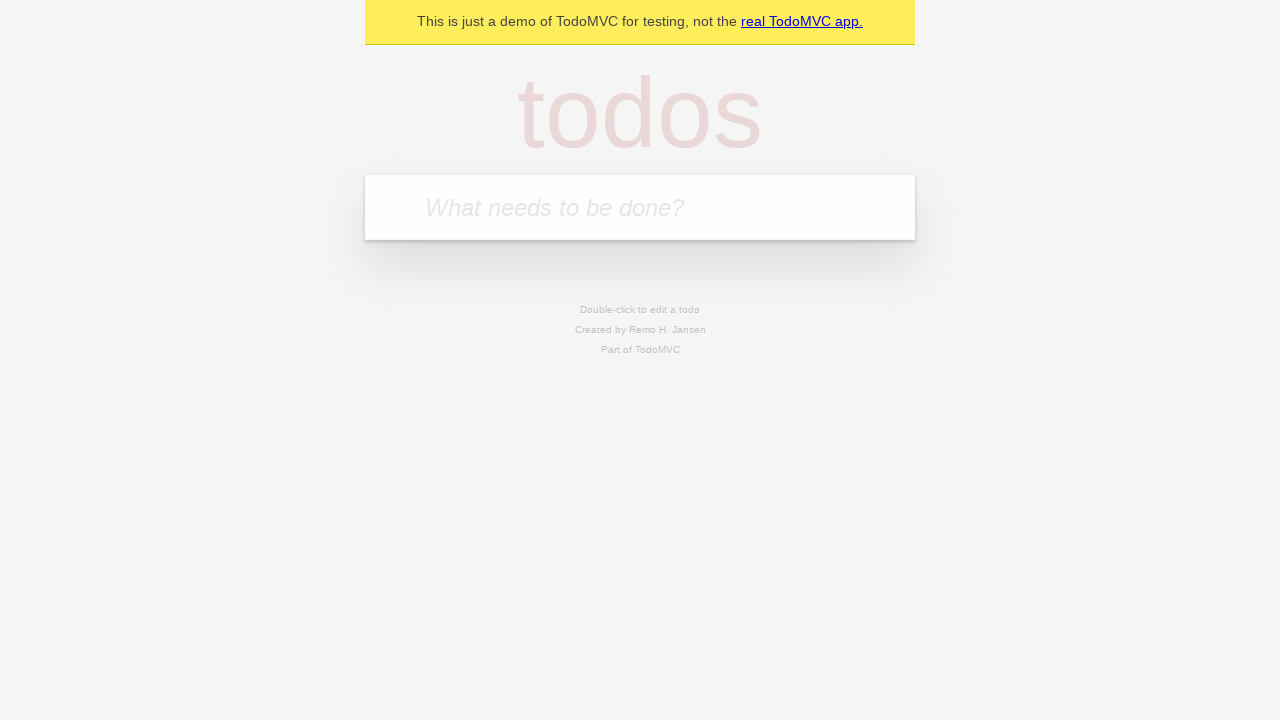

Filled new todo field with 'buy some cheese' on .new-todo
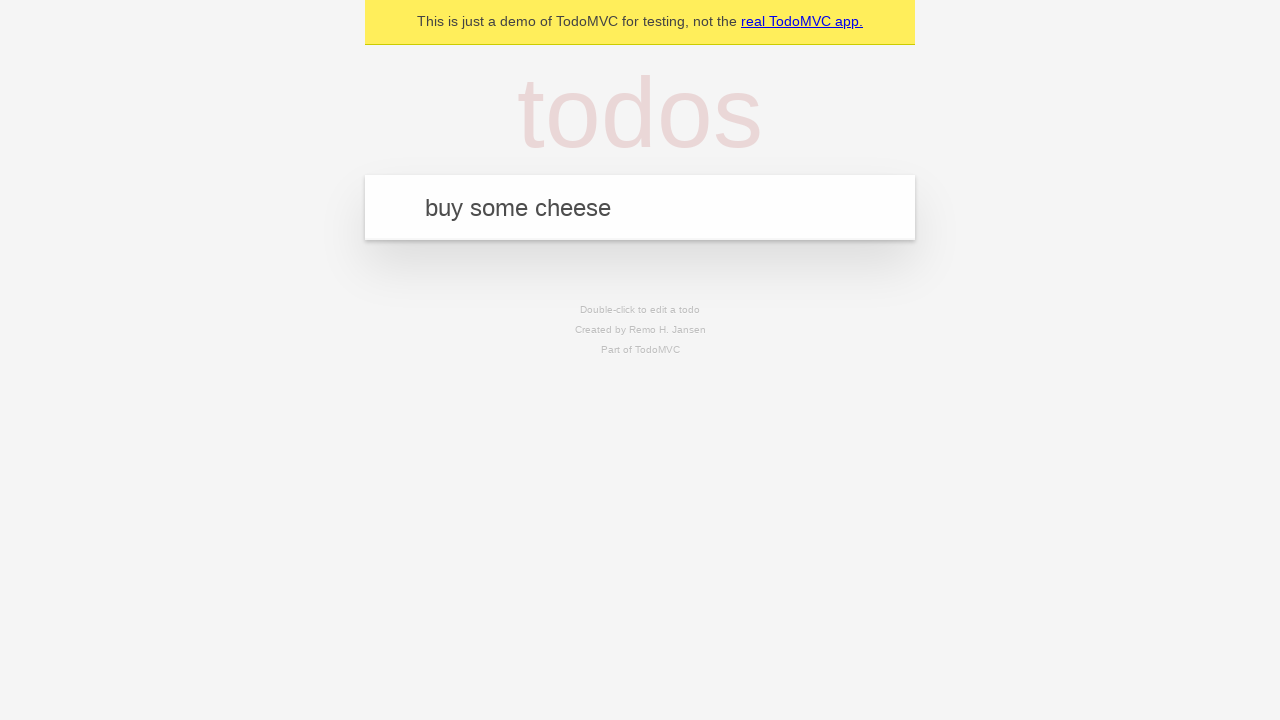

Pressed Enter to create first todo on .new-todo
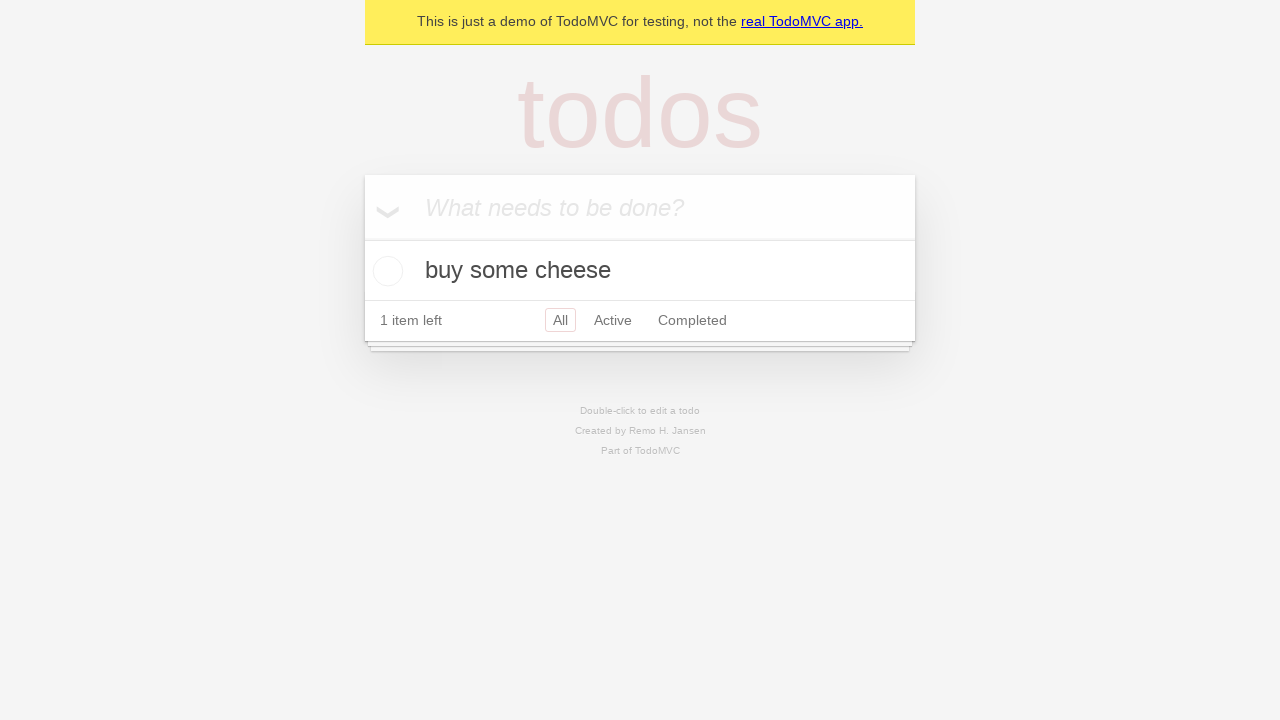

Filled new todo field with 'feed the cat' on .new-todo
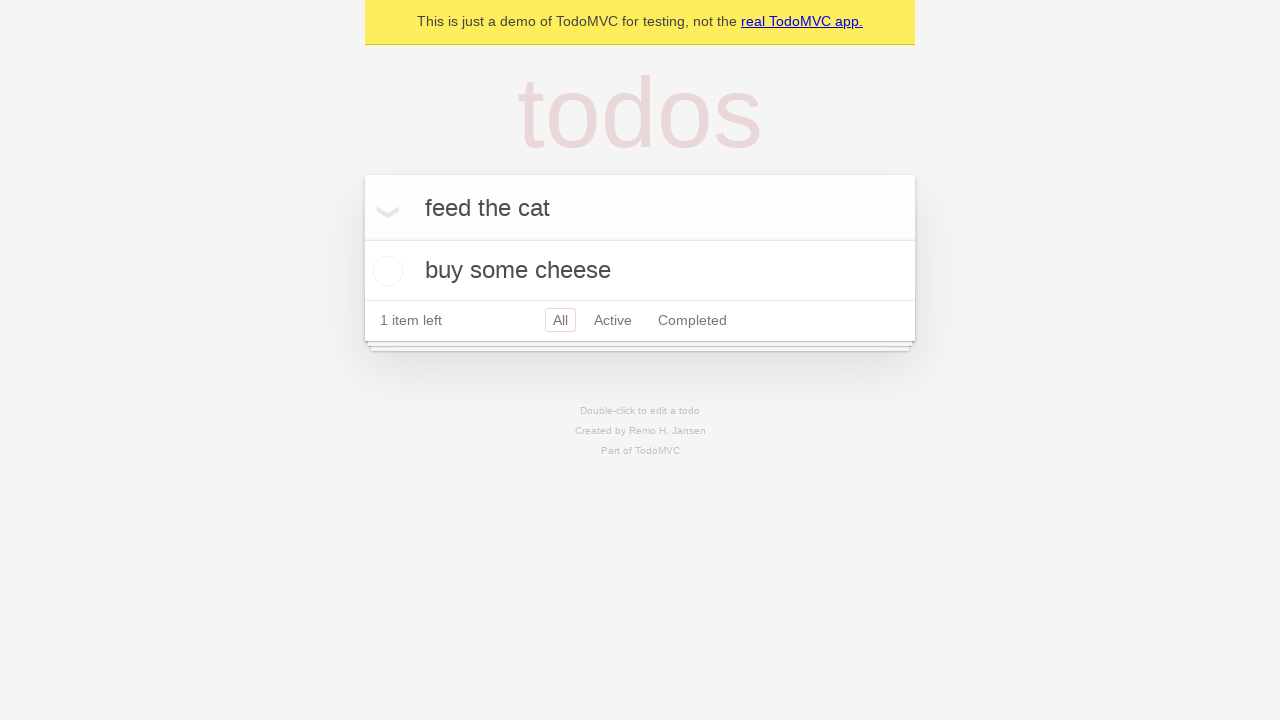

Pressed Enter to create second todo on .new-todo
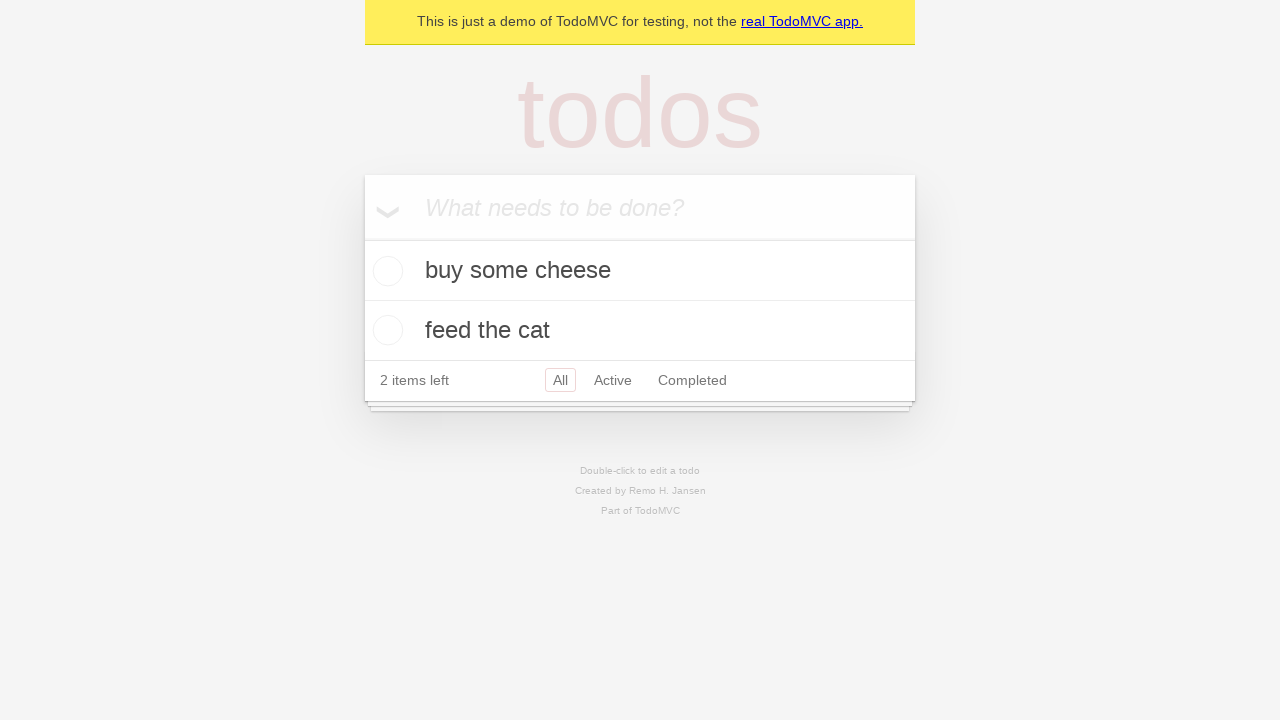

Checked the first todo to mark it complete at (385, 271) on .todo-list li >> nth=0 >> .toggle
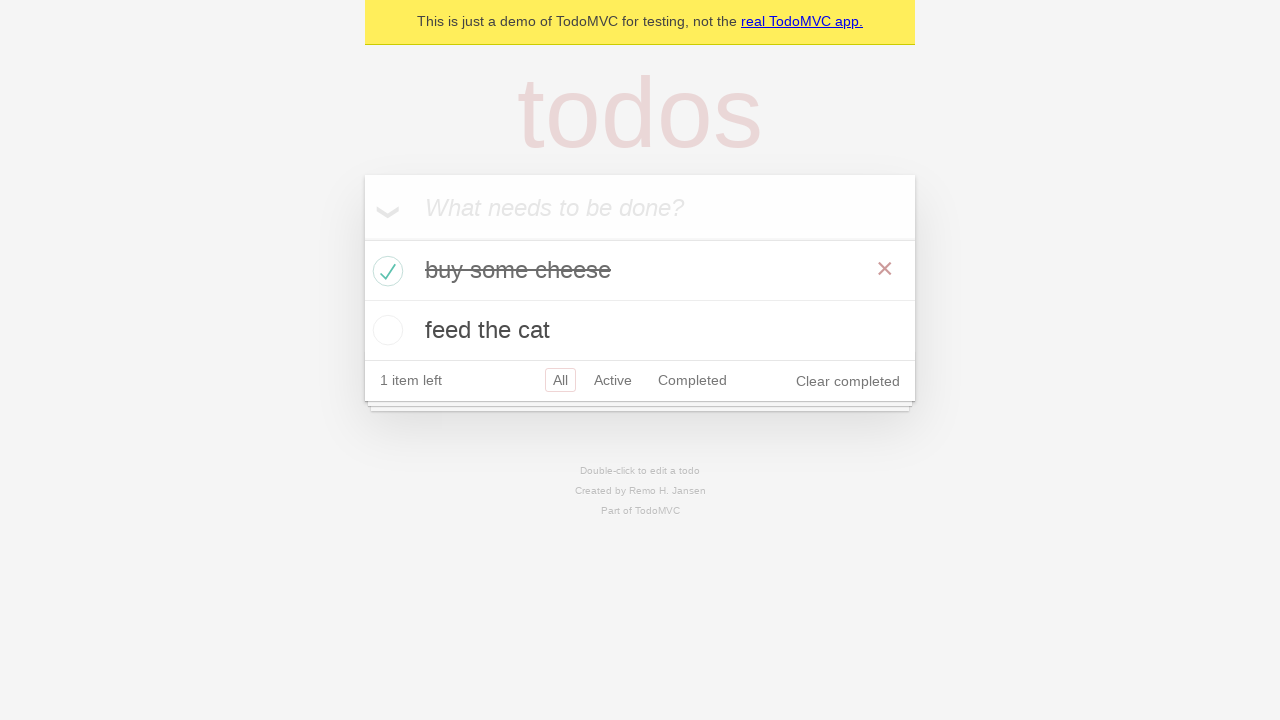

Reloaded the page
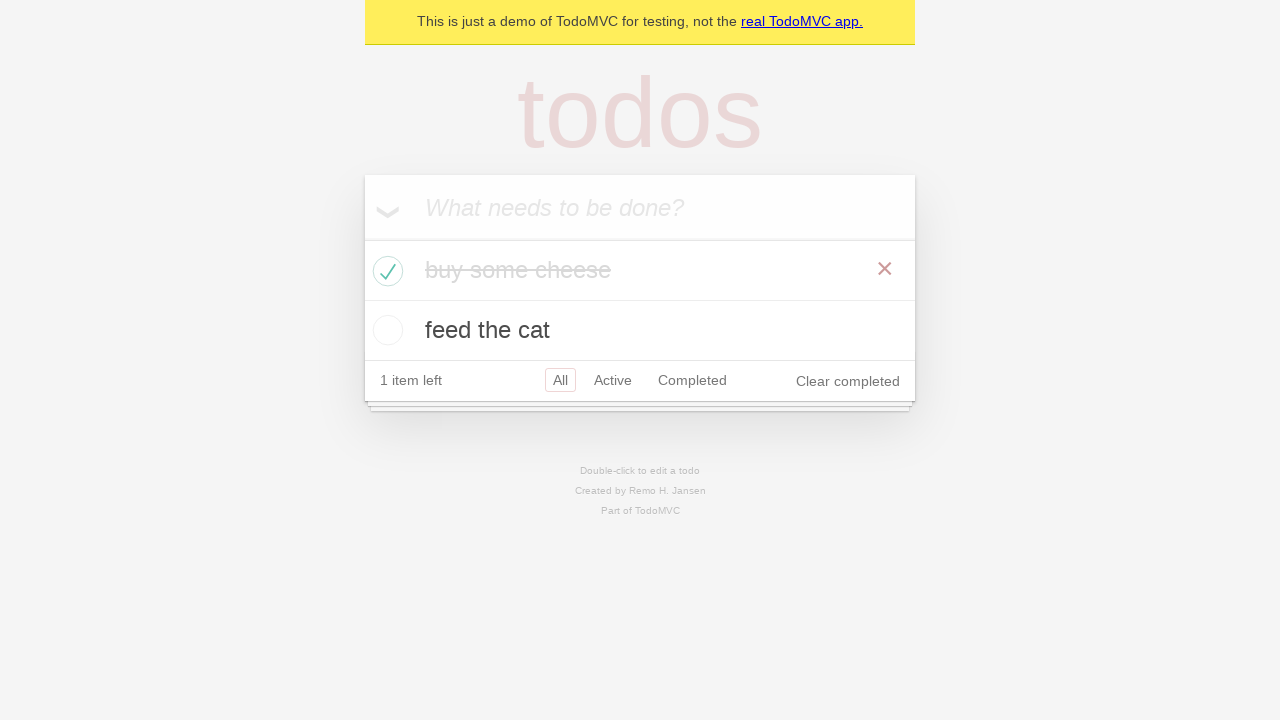

Todos persisted and loaded after page reload
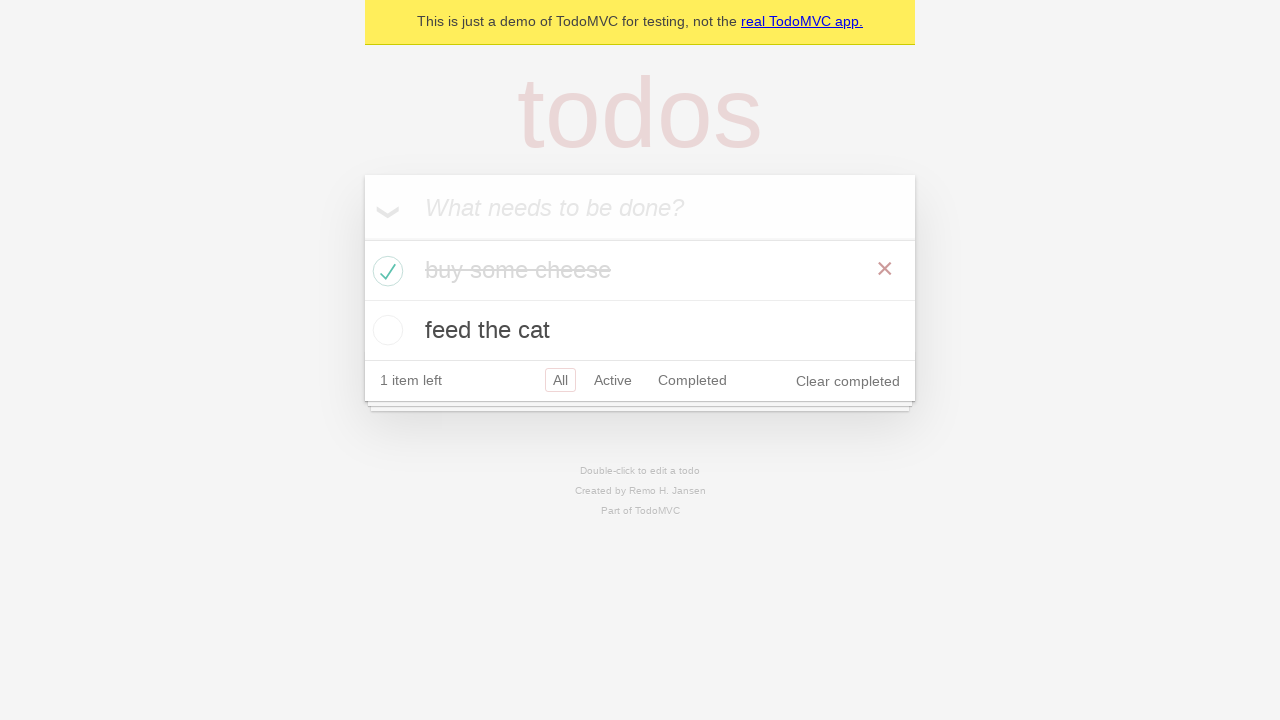

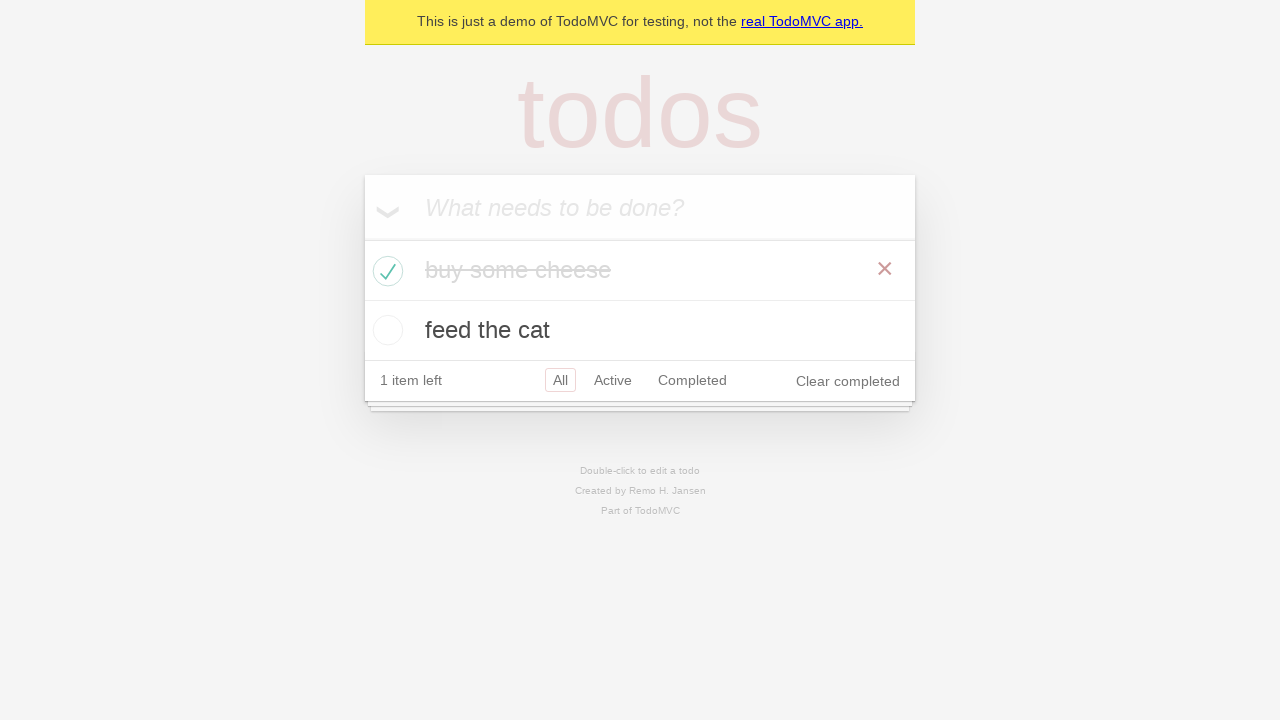